Tests editing a specific todo item in a todo list application by adding multiple todos, double-clicking on the third one to edit it, clearing the text, and entering new text.

Starting URL: https://todolist.james.am/

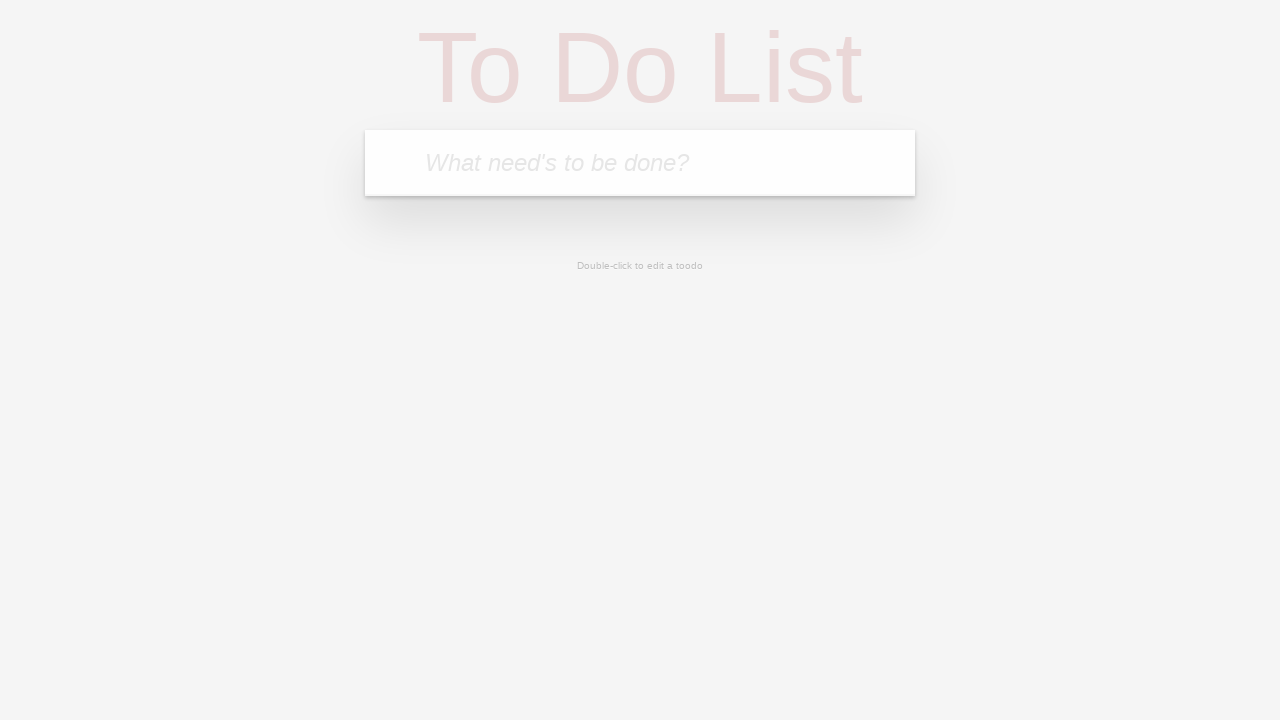

Waited for new todo input field to be available
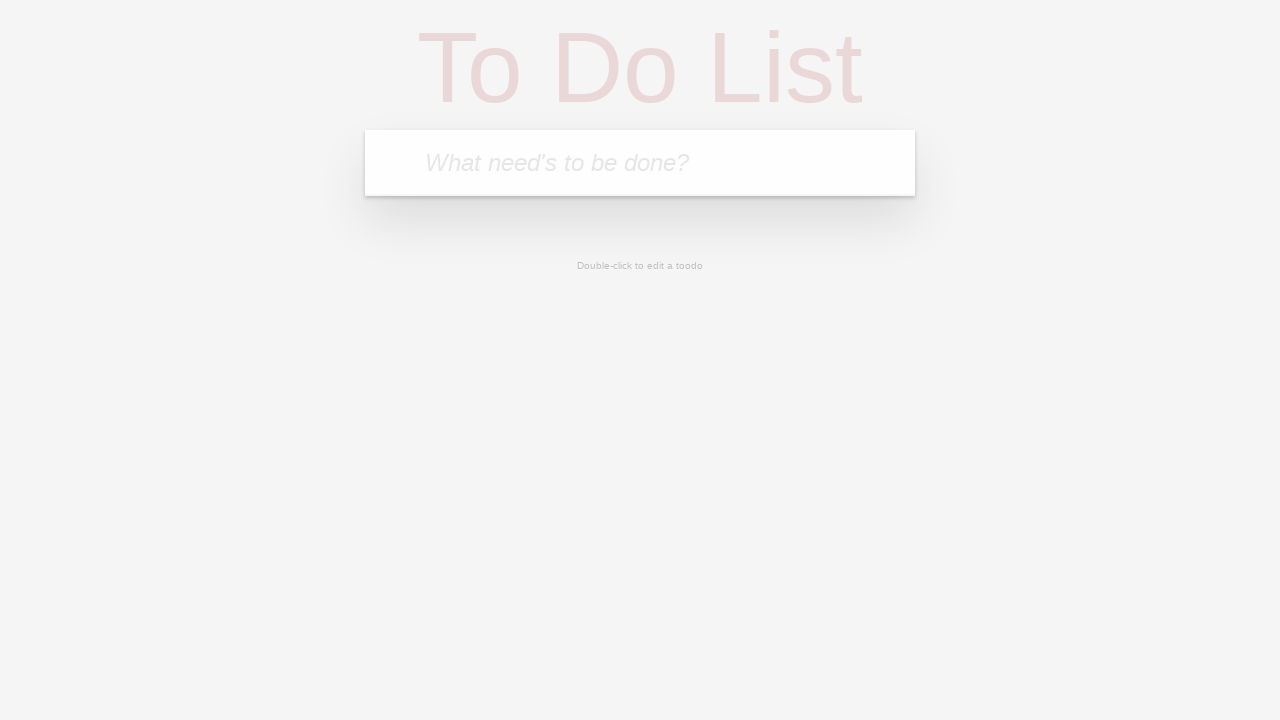

Filled first todo item: '1 uzduotis' on .new-todo
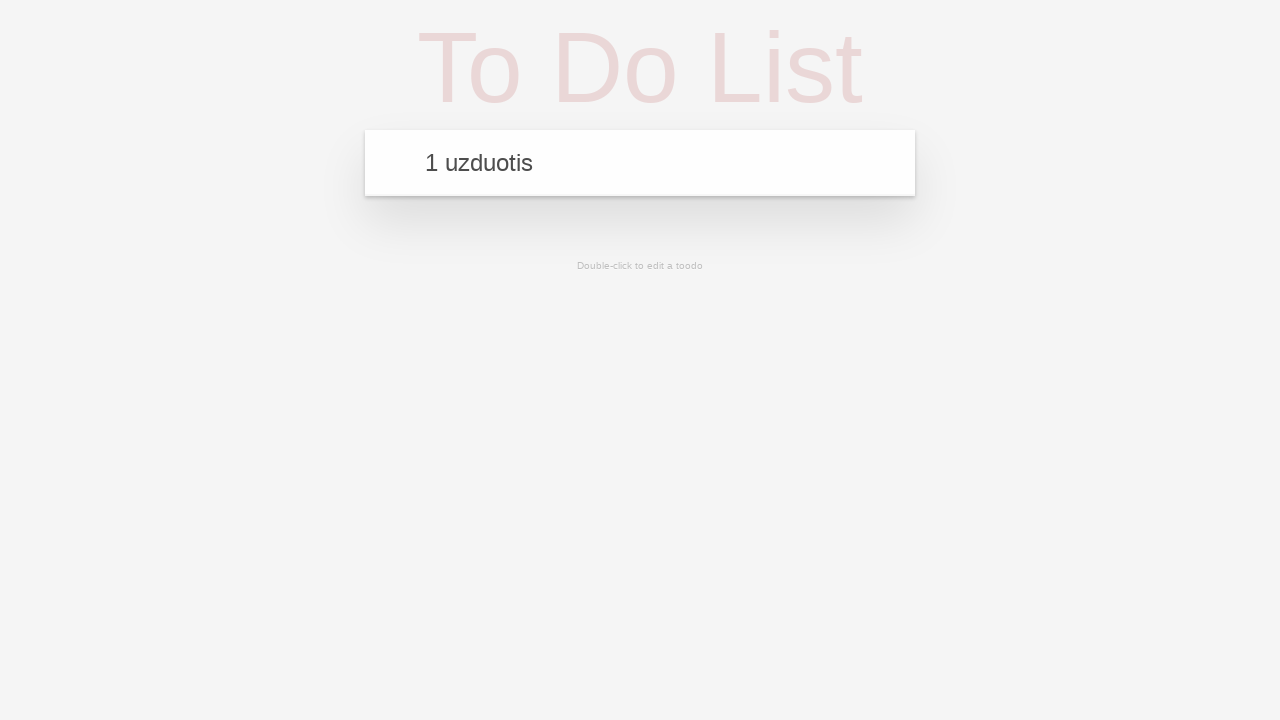

Pressed Enter to add first todo on .new-todo
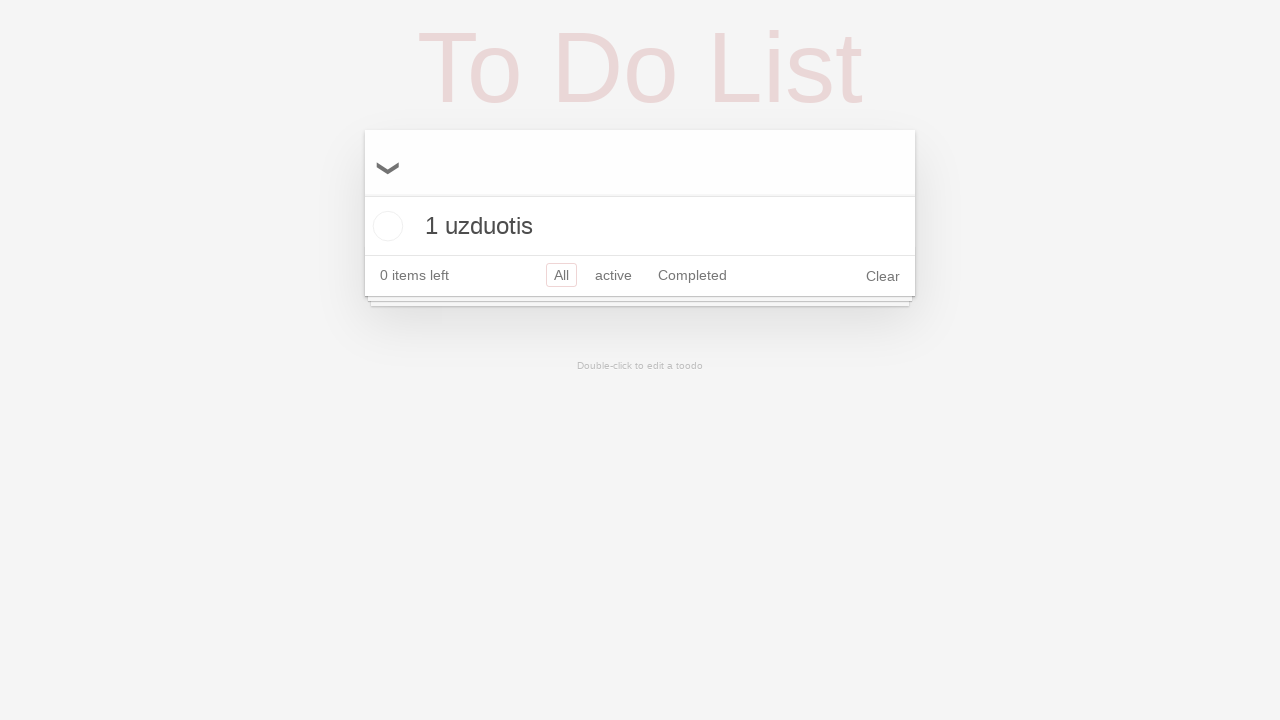

Filled second todo item: '2 uzduotis' on .new-todo
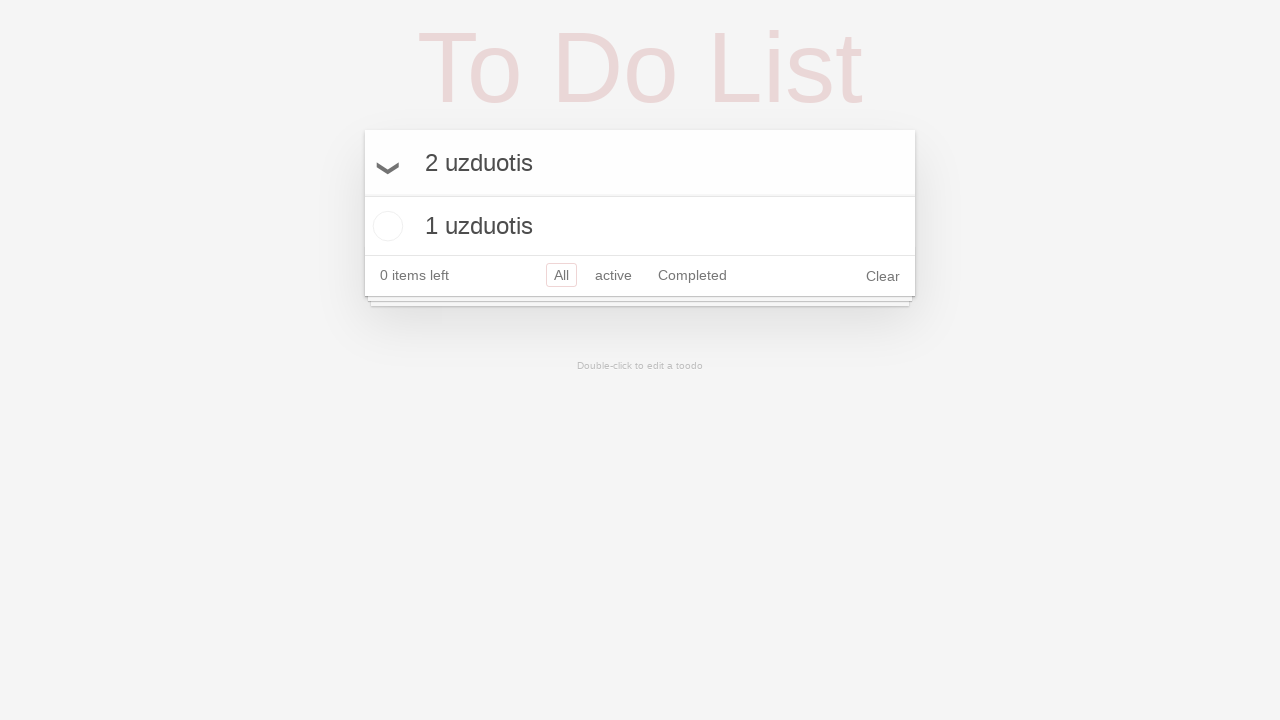

Pressed Enter to add second todo on .new-todo
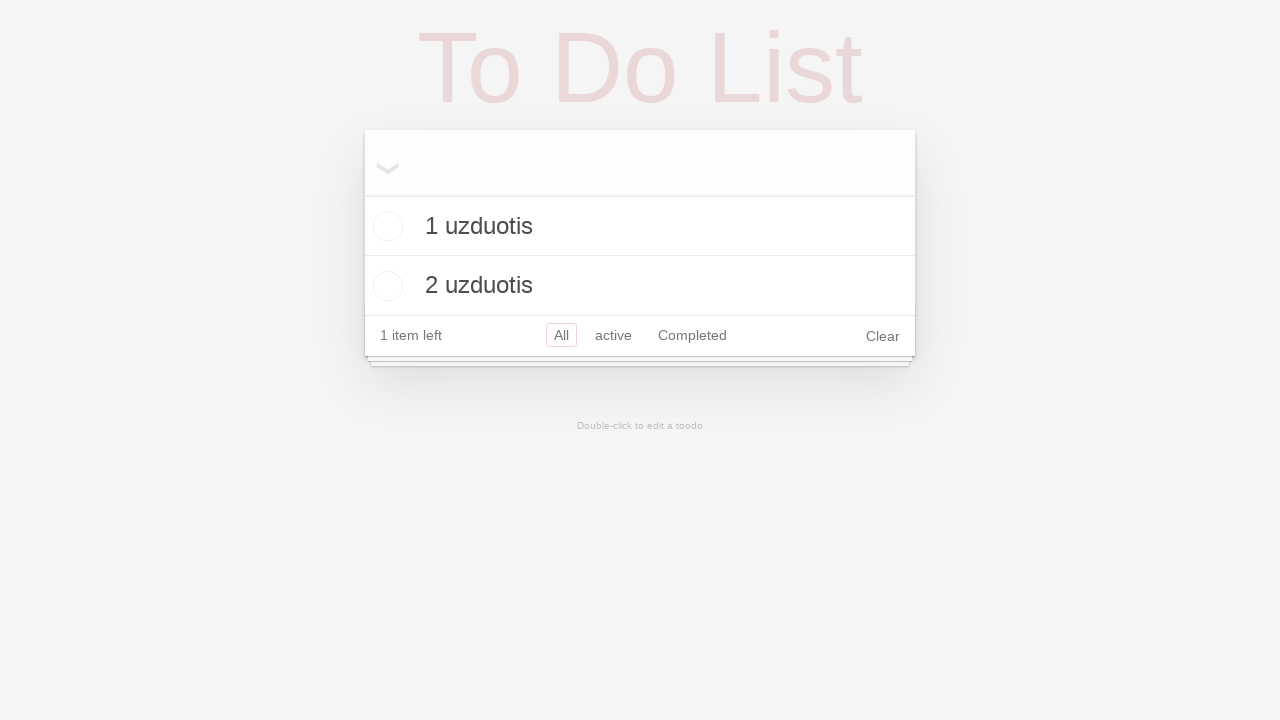

Filled third todo item: '3 uzduotis' on .new-todo
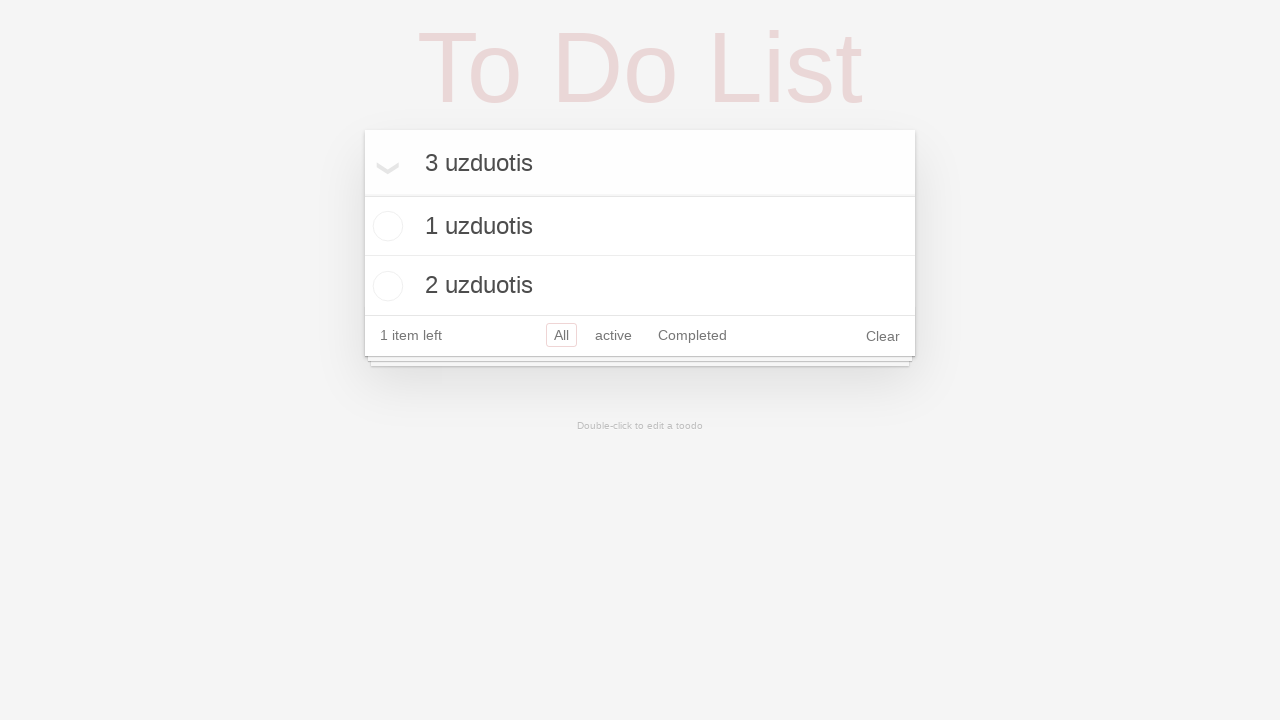

Pressed Enter to add third todo on .new-todo
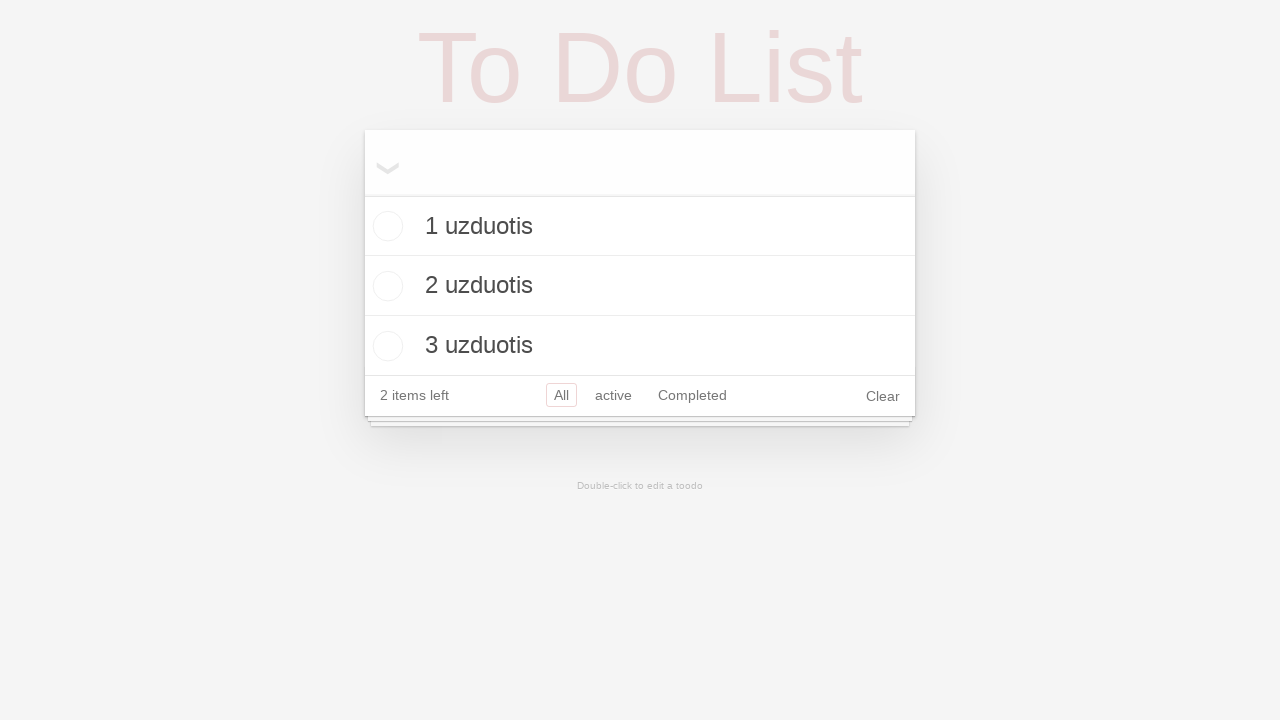

Filled fourth todo item: '4 uzduotis' on .new-todo
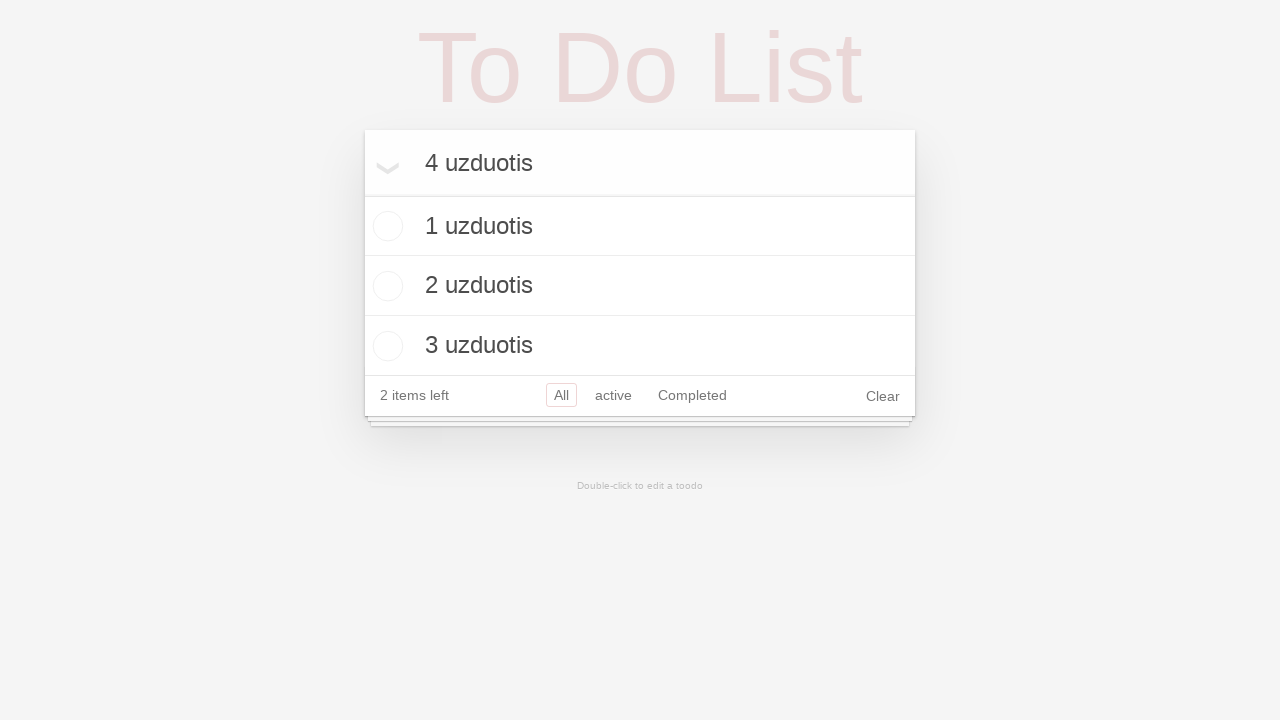

Pressed Enter to add fourth todo on .new-todo
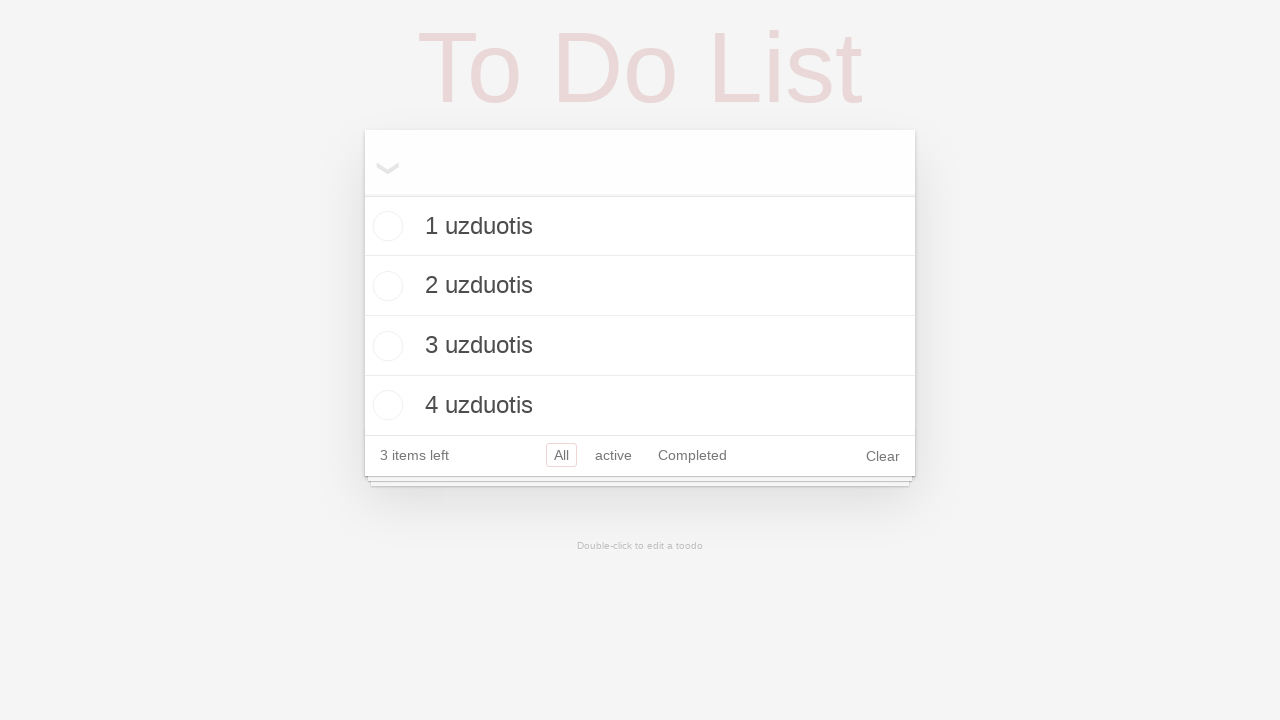

Filled fifth todo item: '5 uzduotis' on .new-todo
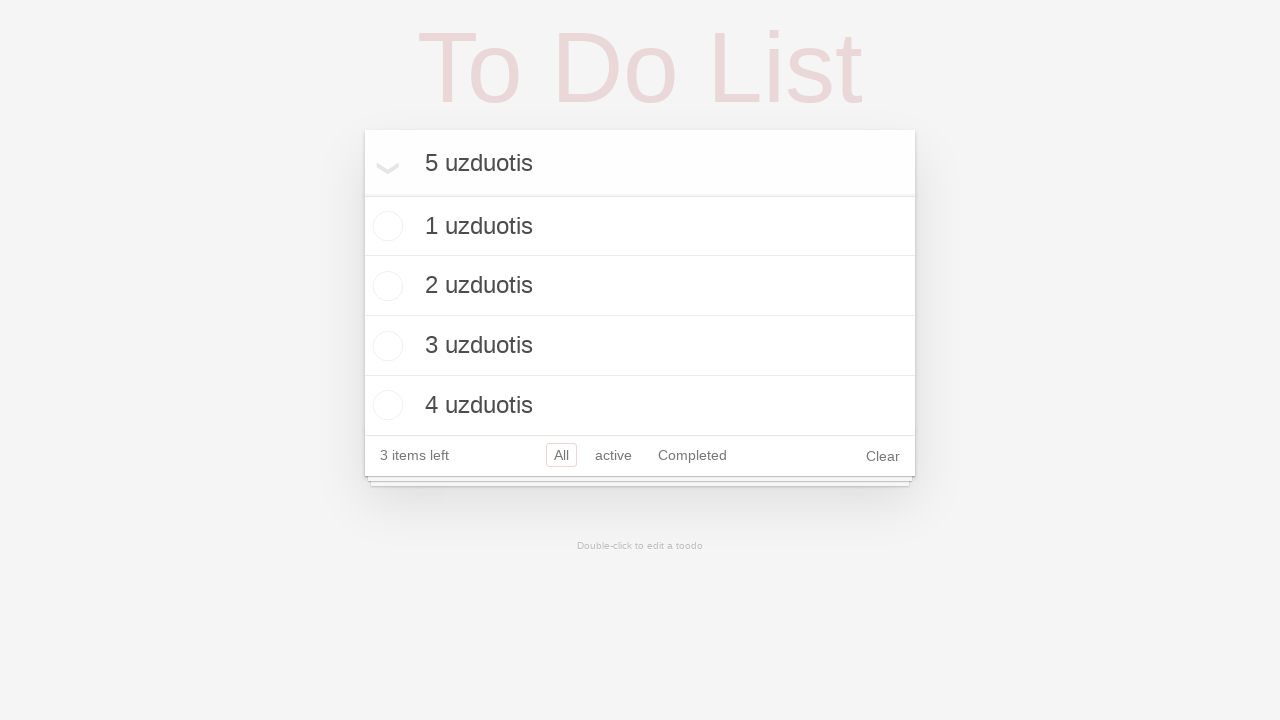

Pressed Enter to add fifth todo on .new-todo
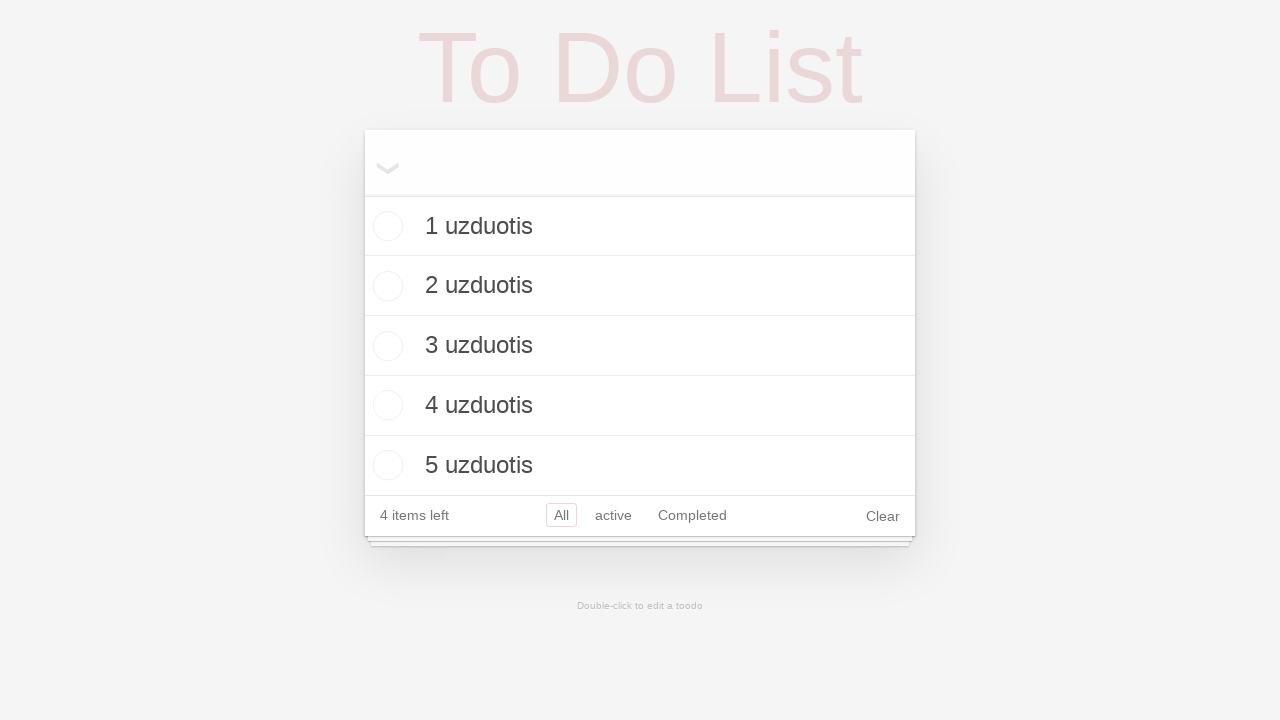

Filled sixth todo item: '6 uzduotis' on .new-todo
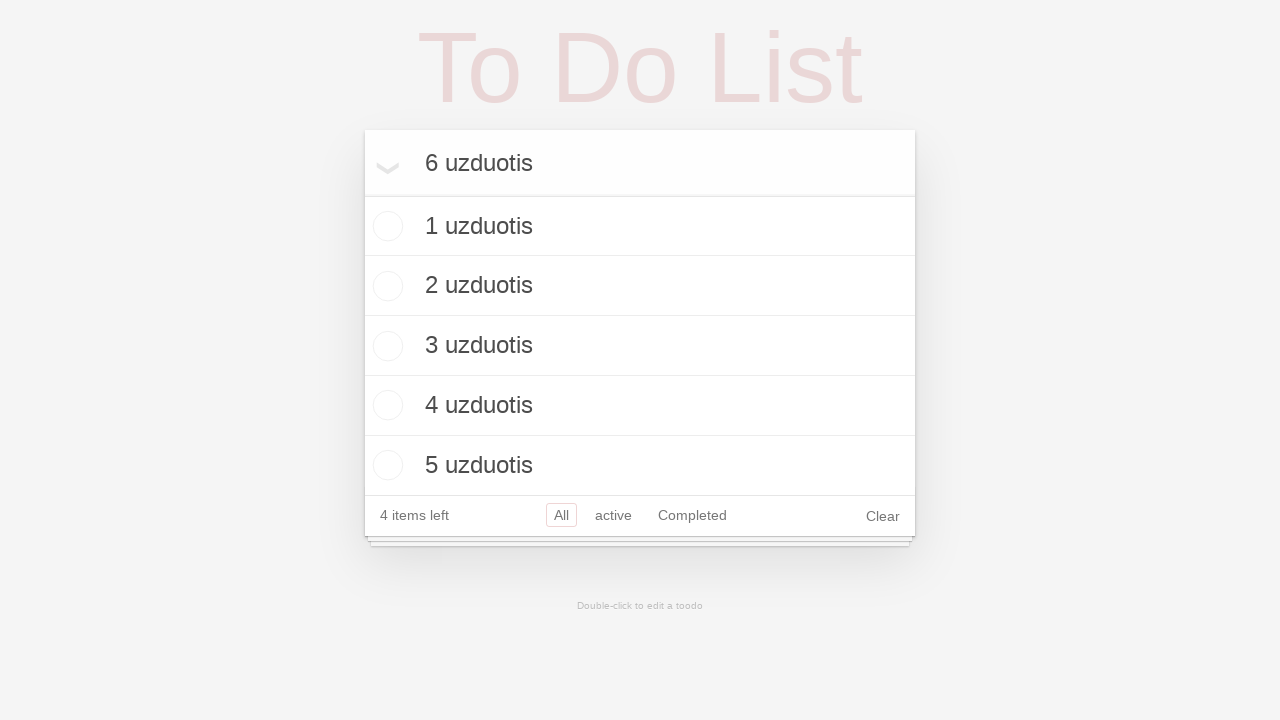

Pressed Enter to add sixth todo on .new-todo
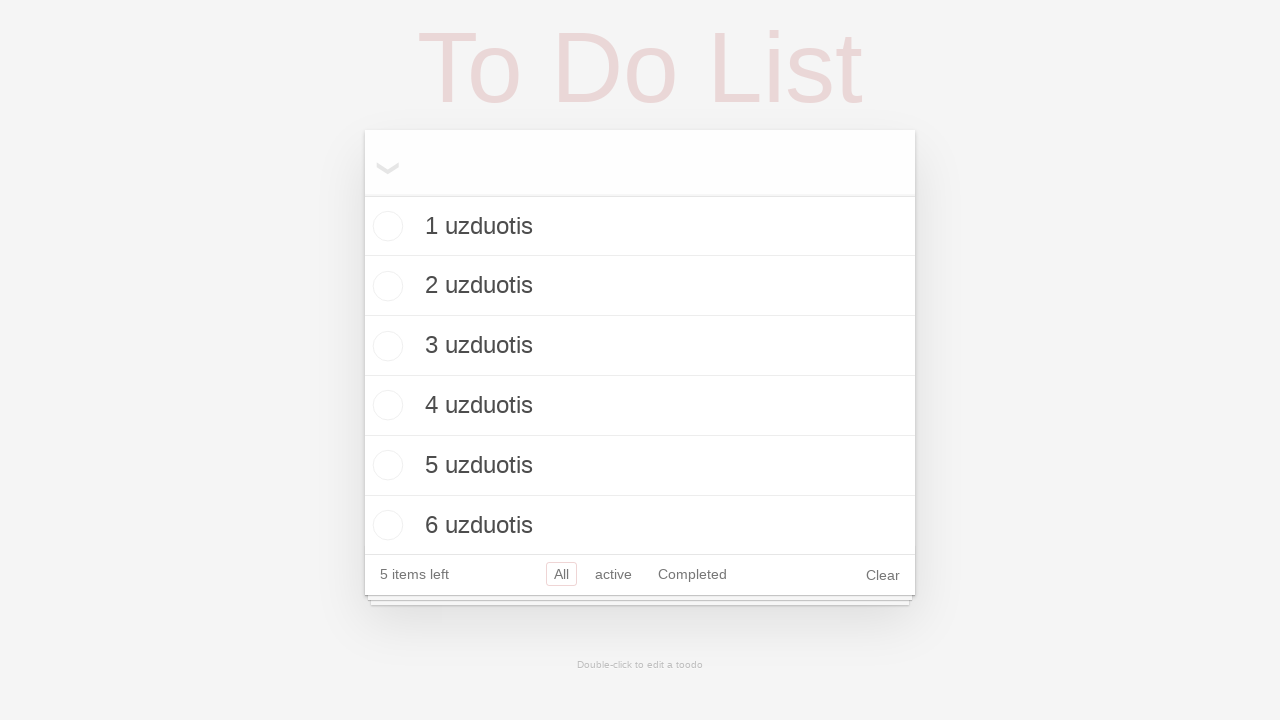

Waited 1000ms for todos to be rendered
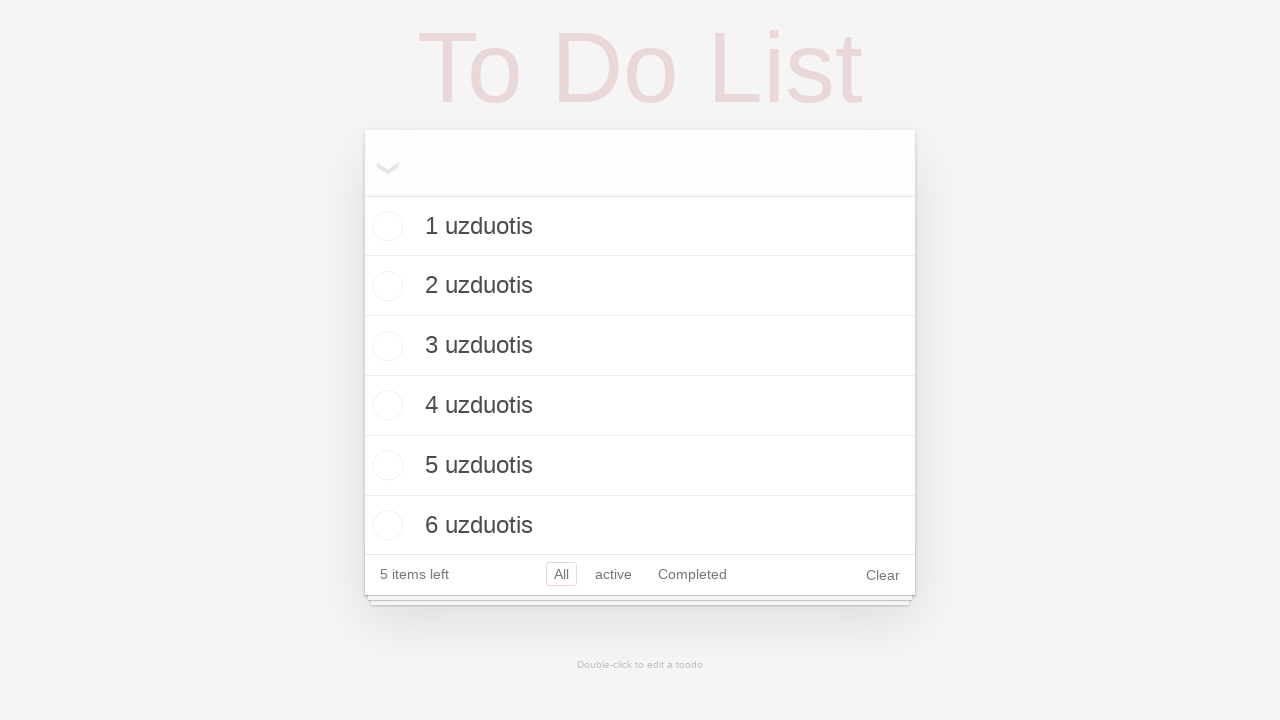

Double-clicked on third todo item to enter edit mode at (640, 346) on ul.todo-list li >> nth=2
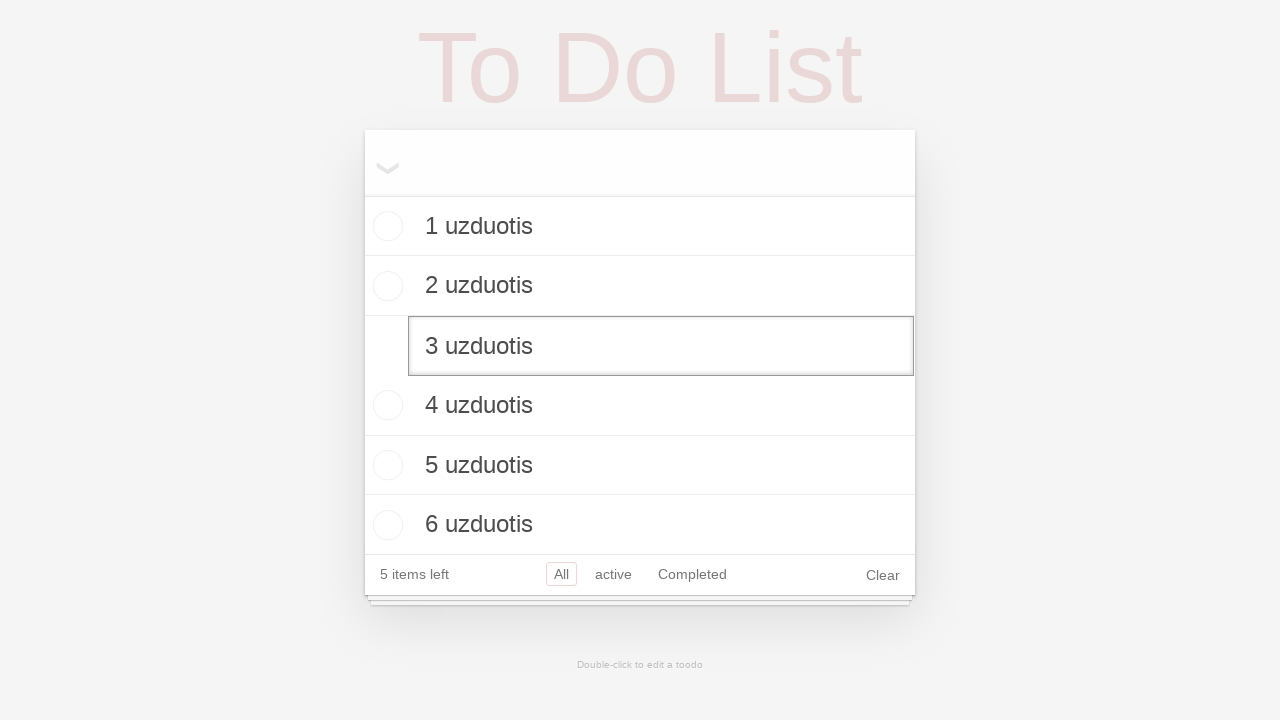

Cleared the edit input field on ul.todo-list li >> nth=2 >> input.edit
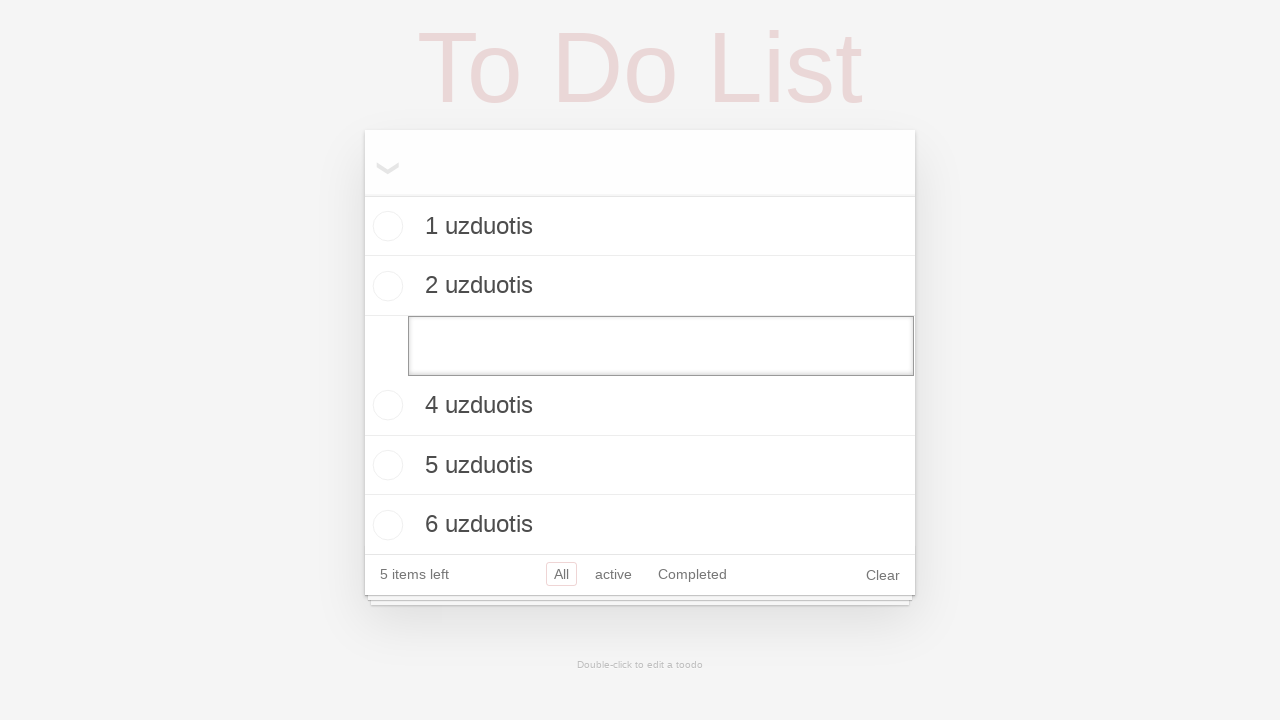

Entered new todo text: 'Redaguota uzduotis' on ul.todo-list li >> nth=2 >> input.edit
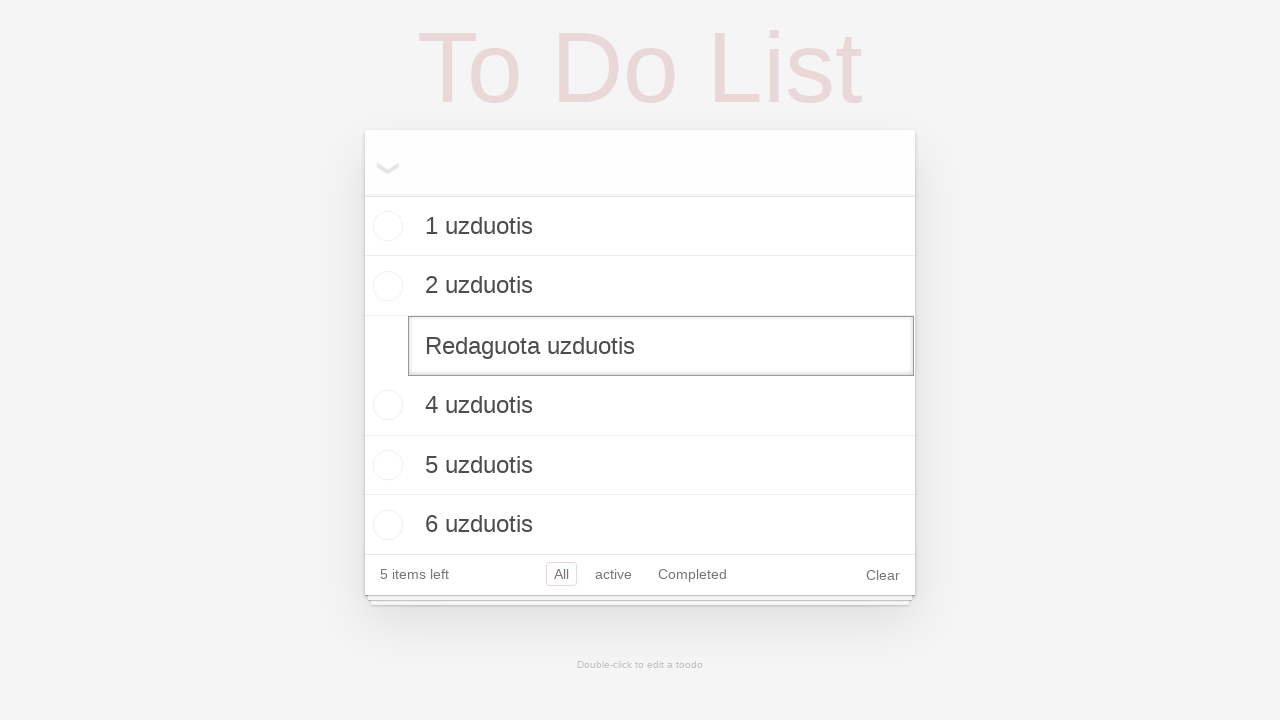

Pressed Enter to confirm todo edit on ul.todo-list li >> nth=2 >> input.edit
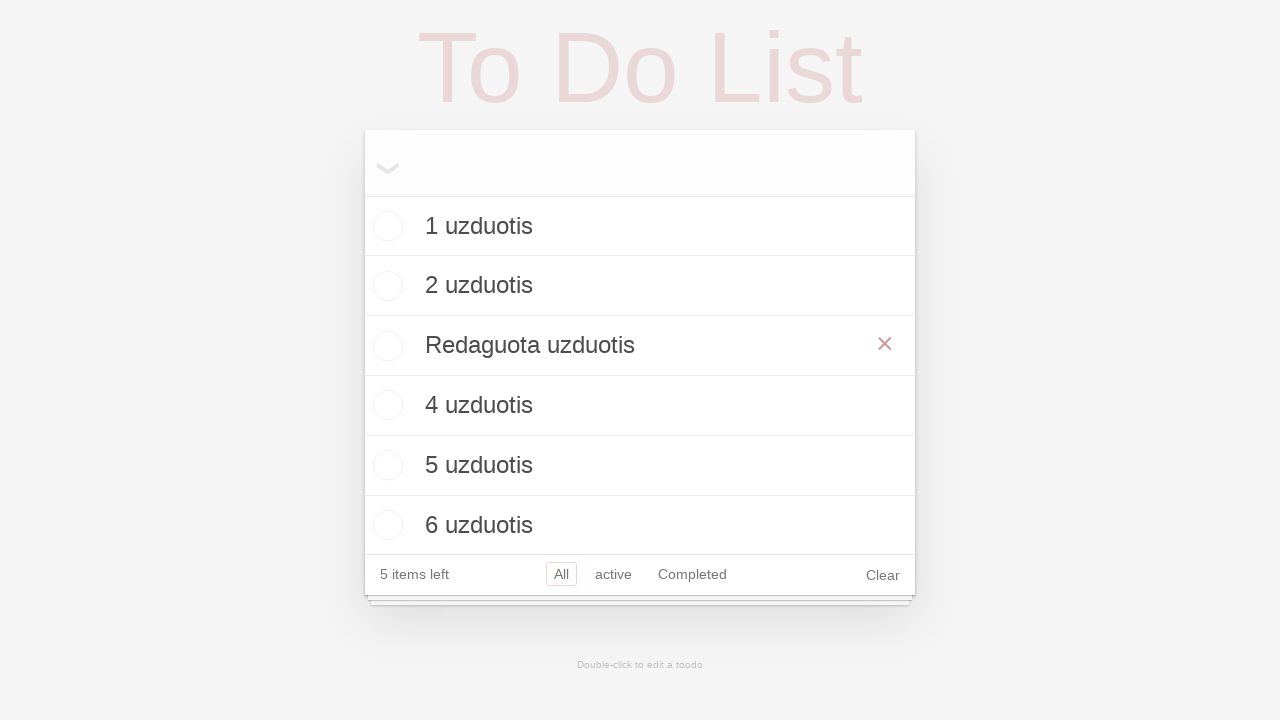

Verified that edited todo with text 'Redaguota uzduotis' is displayed
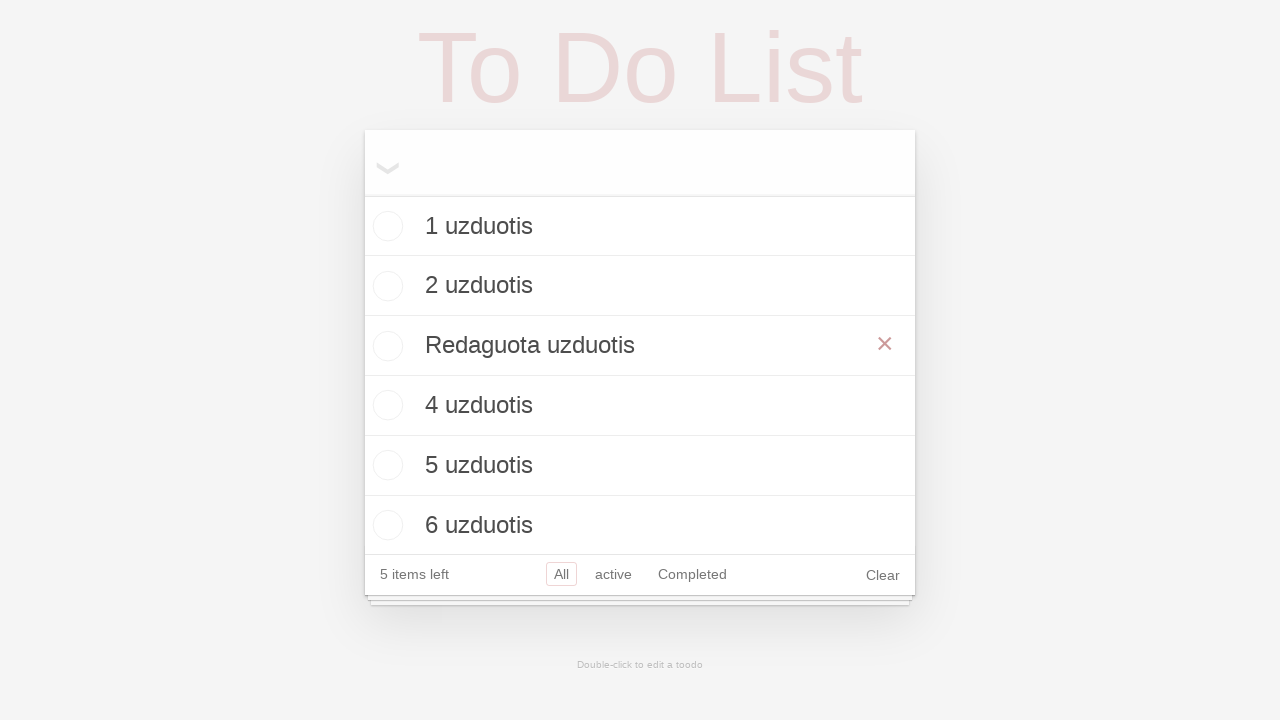

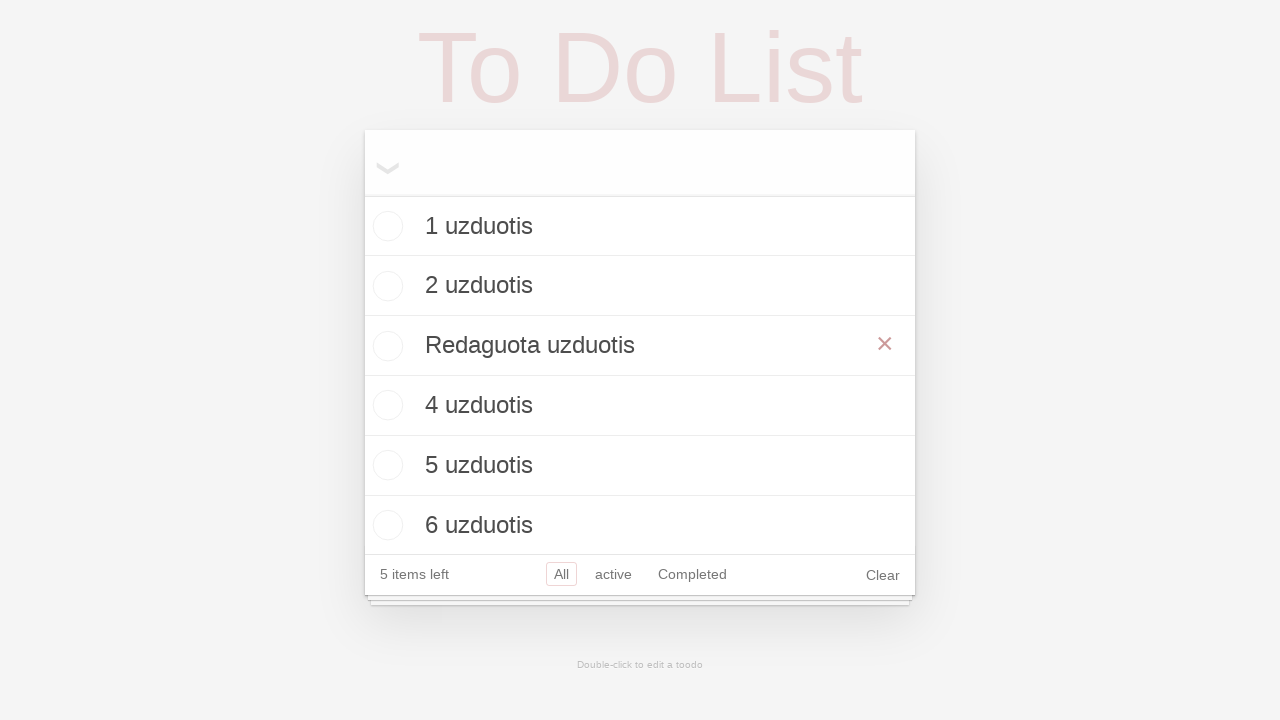